Tests navigation to Checkboxes page after refreshing the main page, demonstrating handling of stale element references by re-locating the element after refresh.

Starting URL: https://testcenter.techproeducation.com/

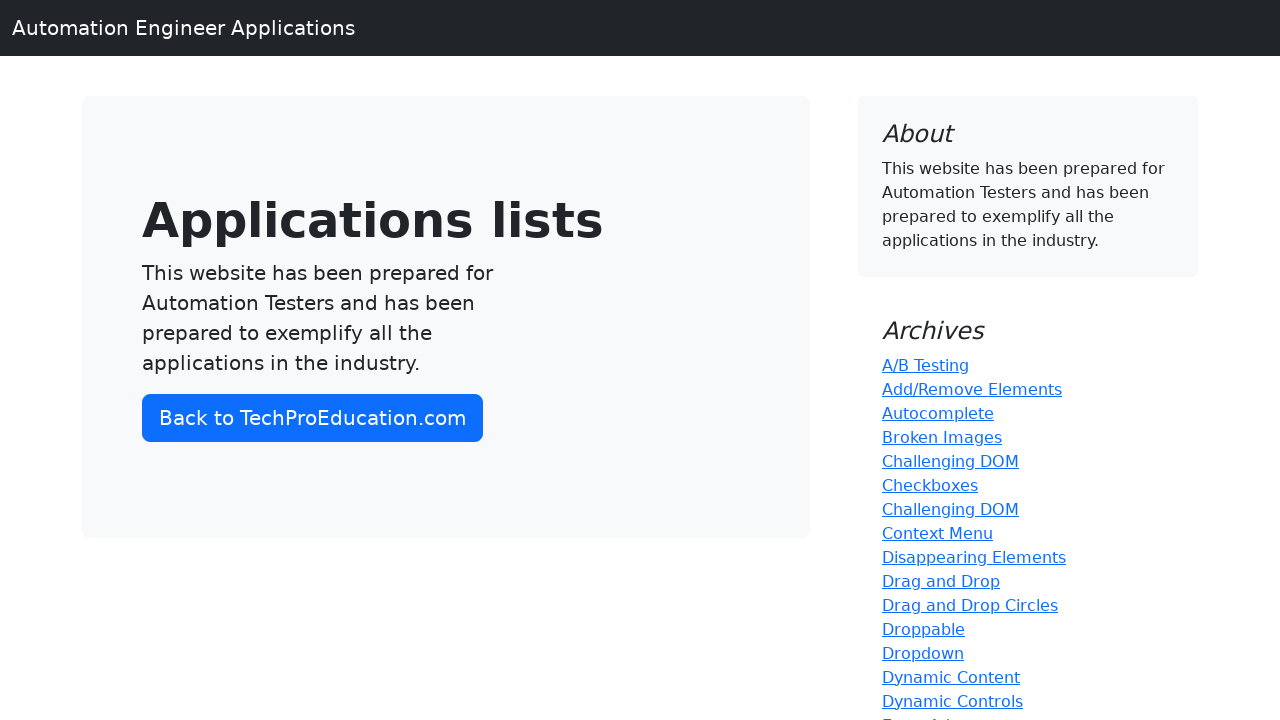

Refreshed the main page to demonstrate stale element handling
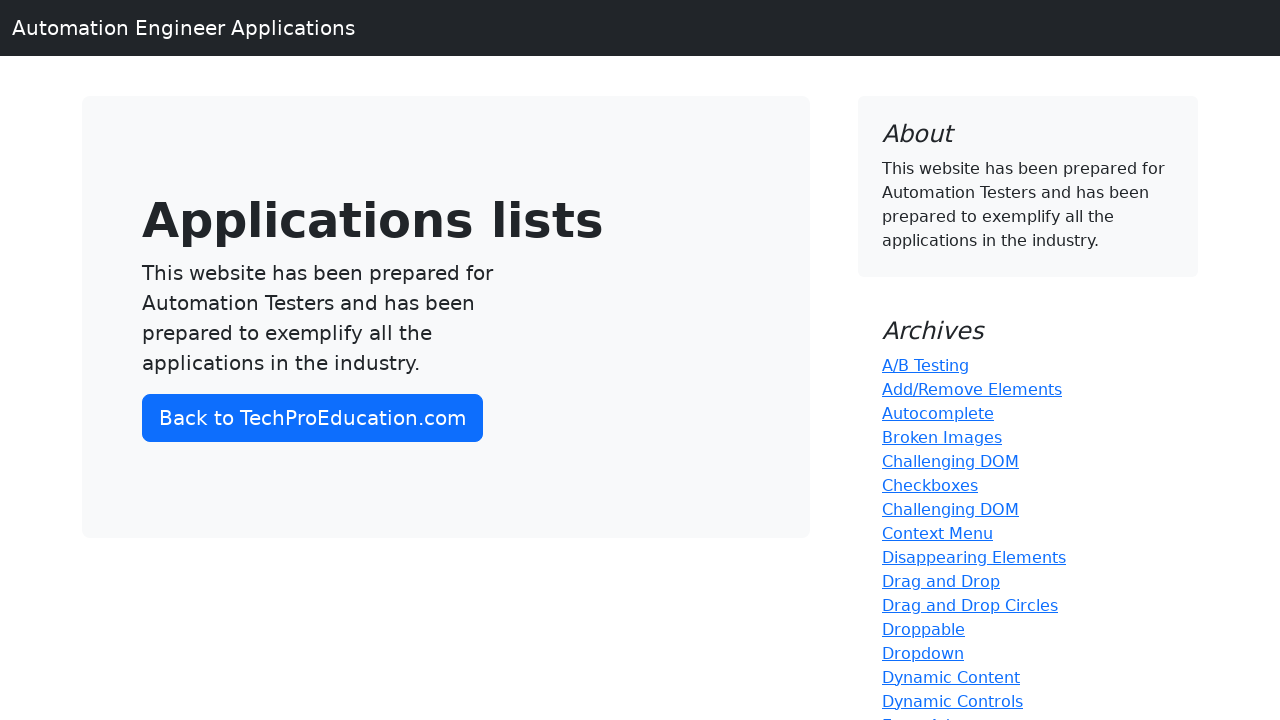

Clicked on Checkboxes link after re-locating element post-refresh at (930, 485) on a:text('Checkboxes')
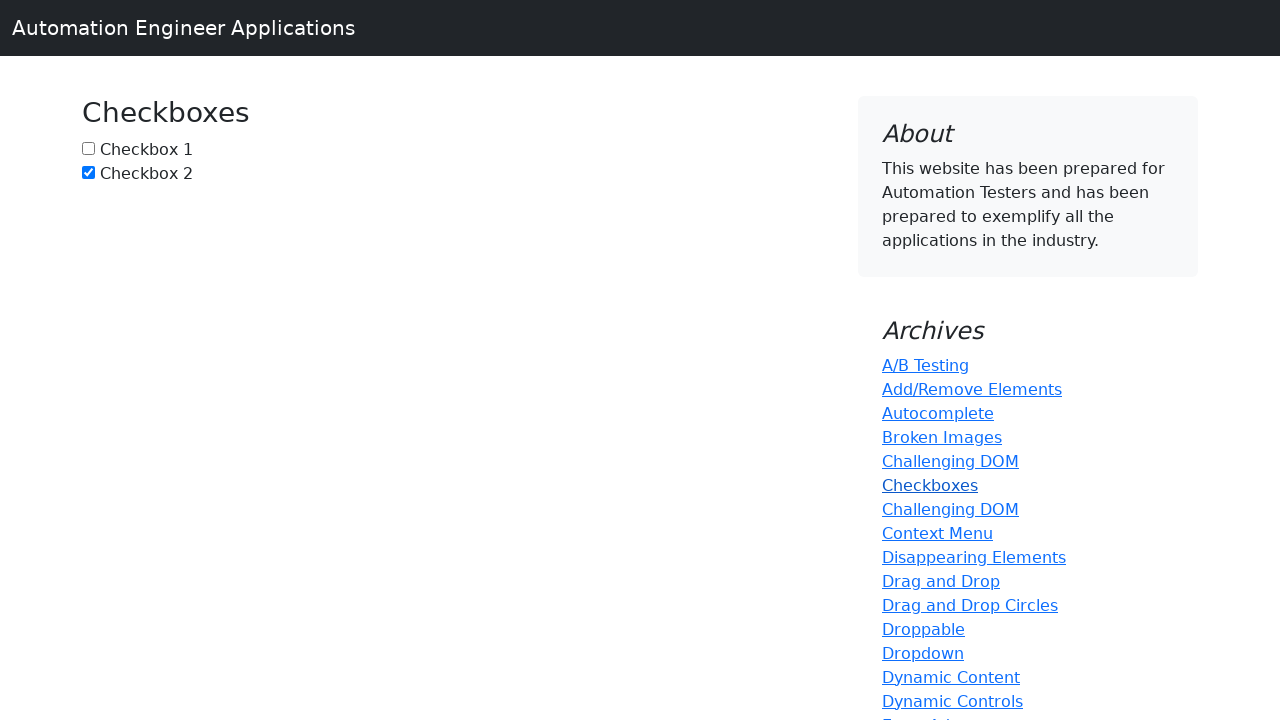

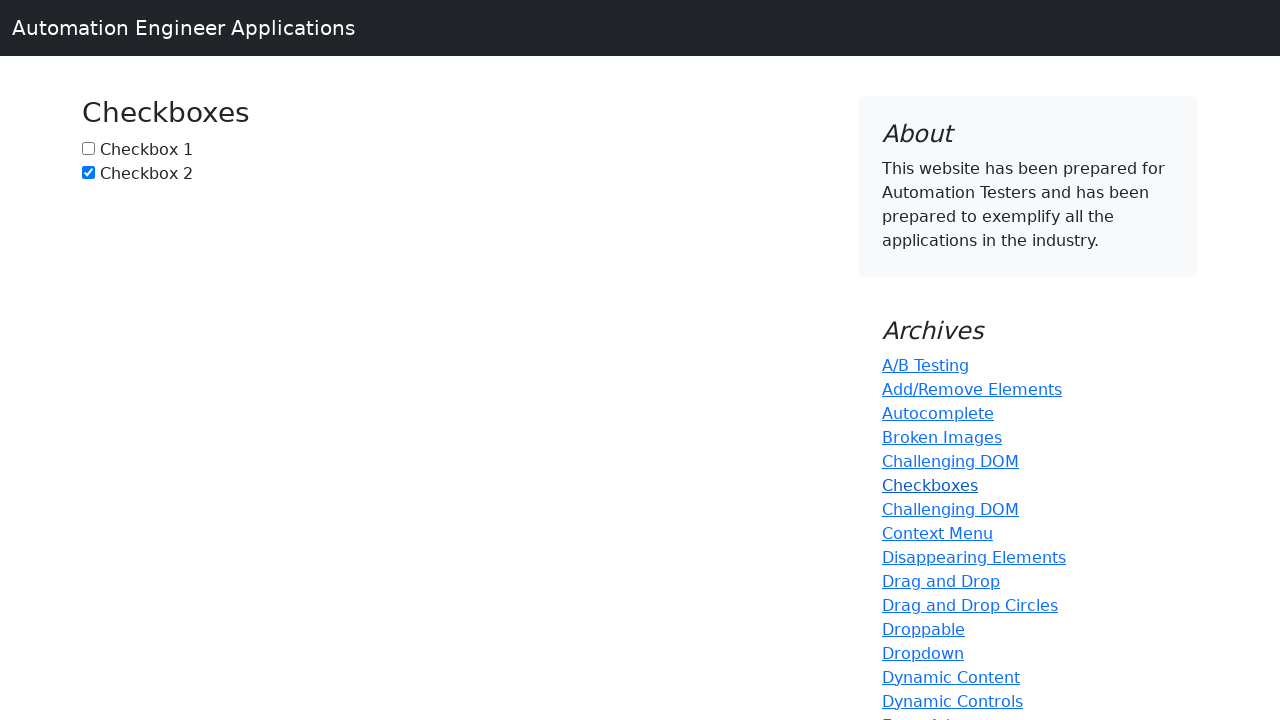